Tests the enabling/disabling of date controls by clicking on a round trip radio button and verifying the style attribute changes

Starting URL: https://rahulshettyacademy.com/dropdownsPractise/

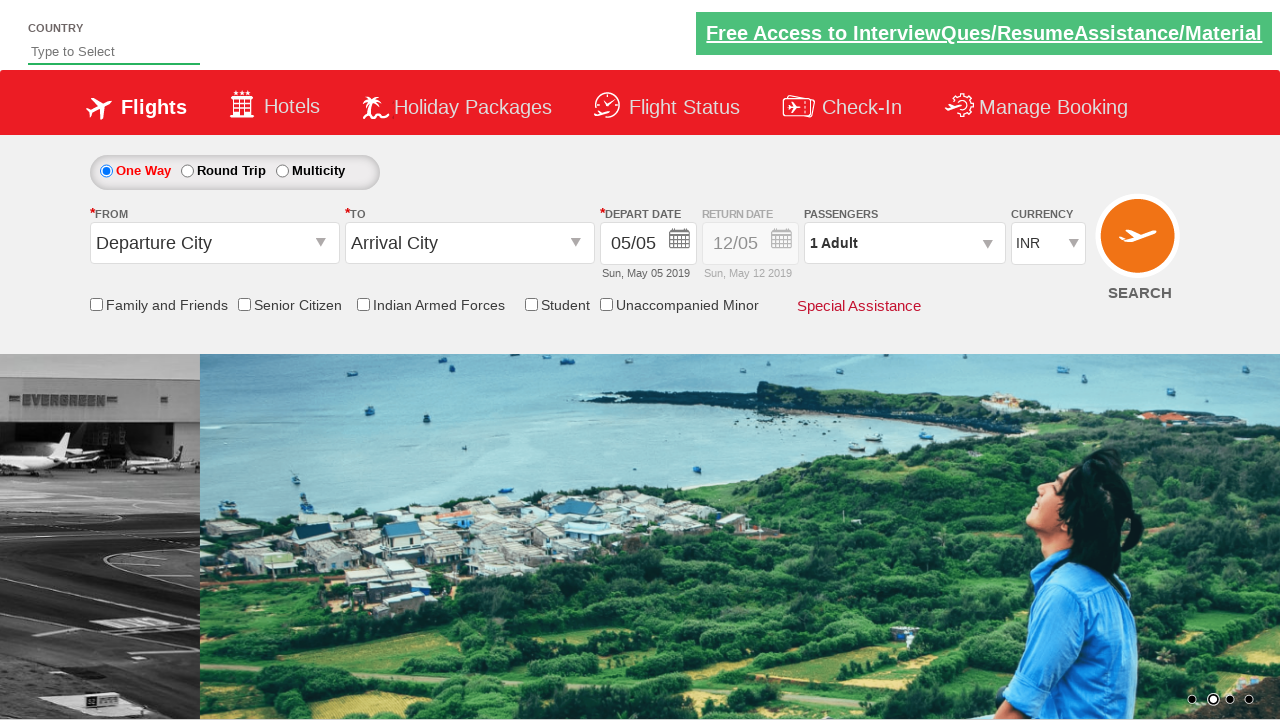

Clicked round trip radio button to enable date control at (187, 171) on #ctl00_mainContent_rbtnl_Trip_1
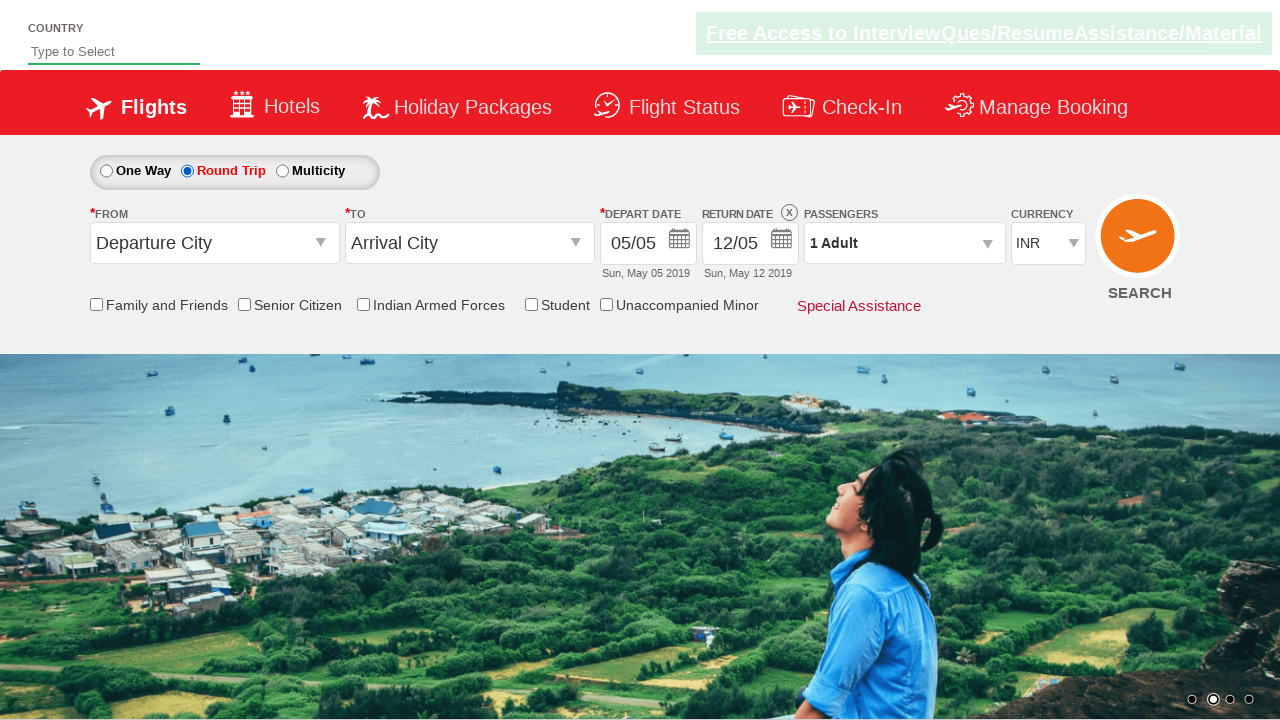

Retrieved style attribute from date control element
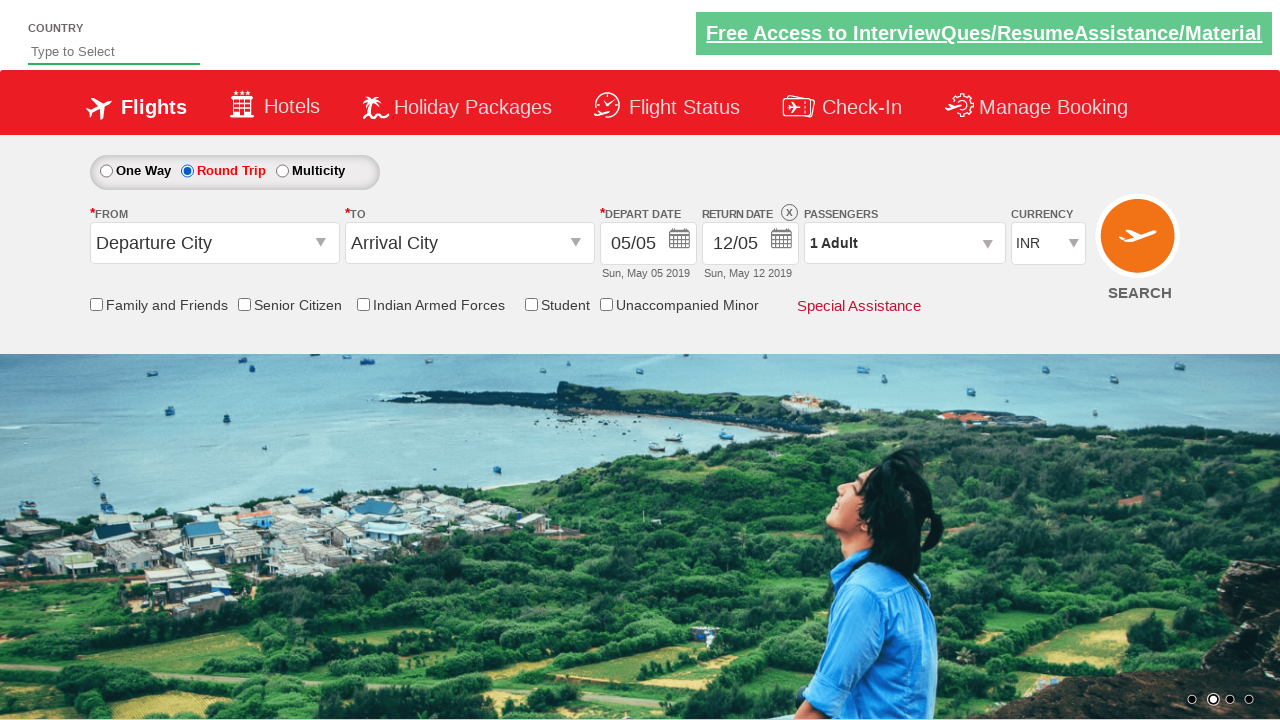

Verified date control is enabled by checking style attribute contains '1'
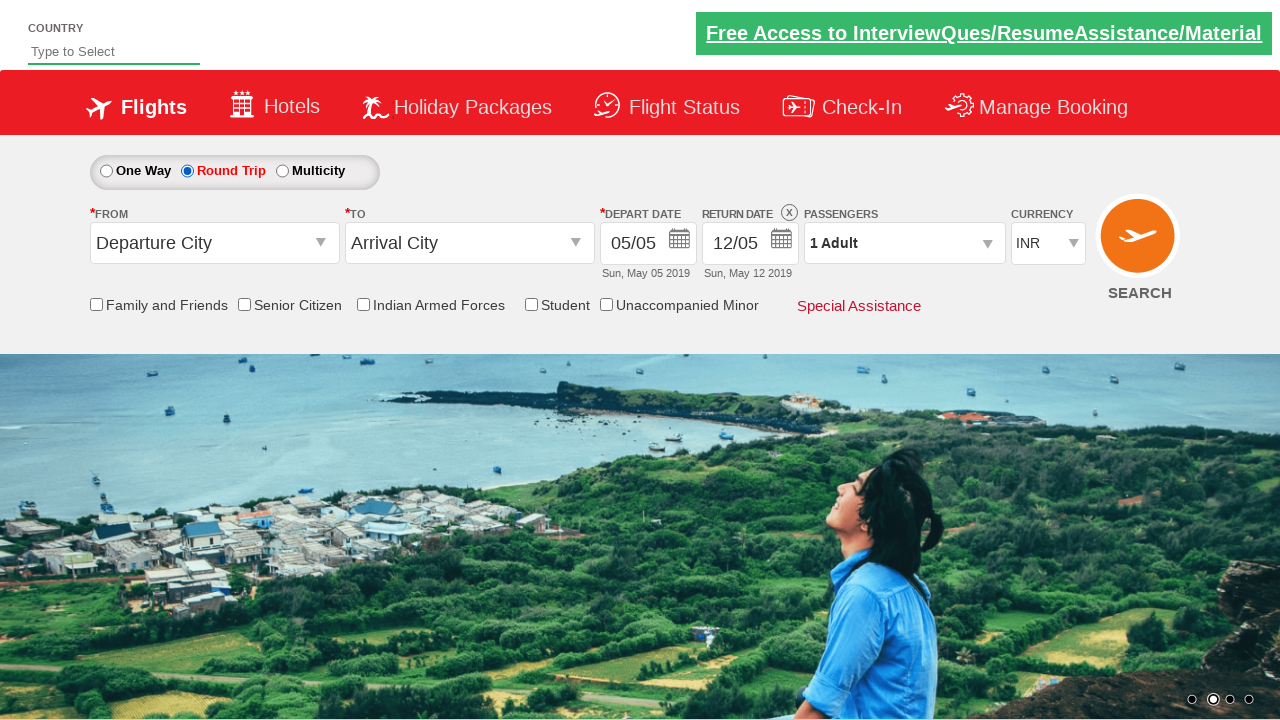

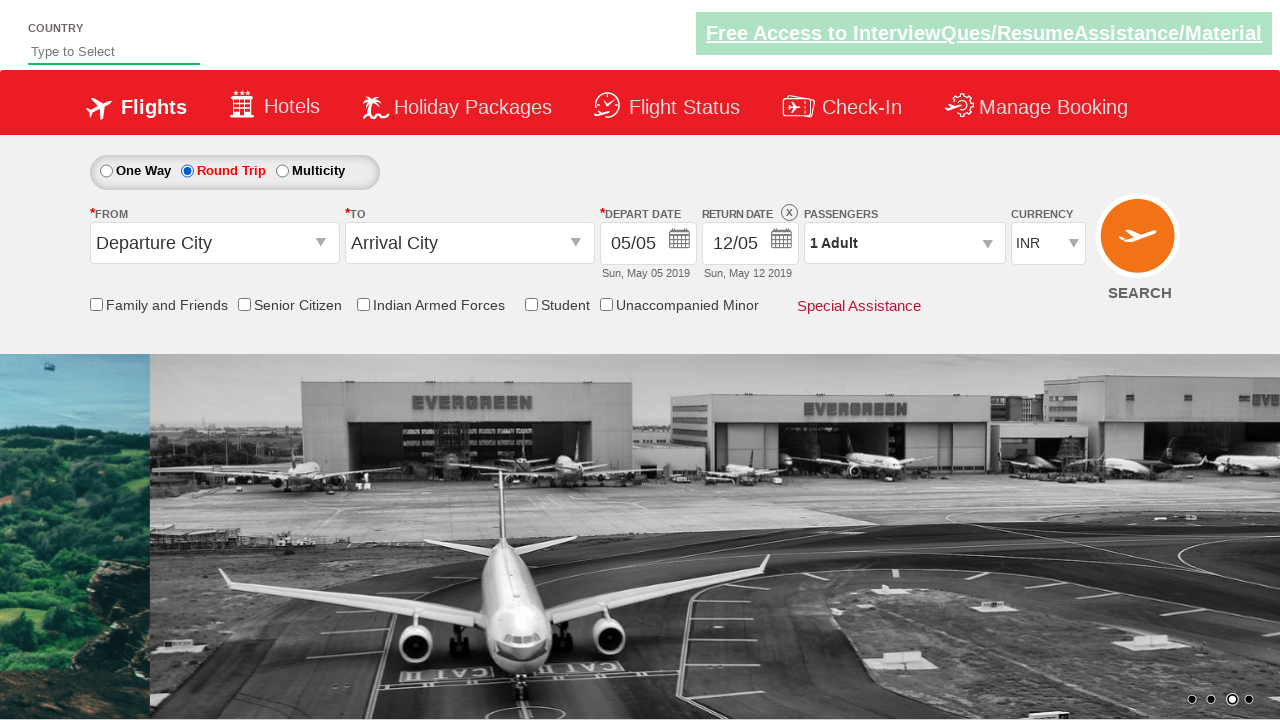